Practices various Selenium locator strategies on a demo form by filling login fields, clicking forgot password link, and completing a password reset form with name, email, and phone number fields.

Starting URL: https://rahulshettyacademy.com/locatorspractice/

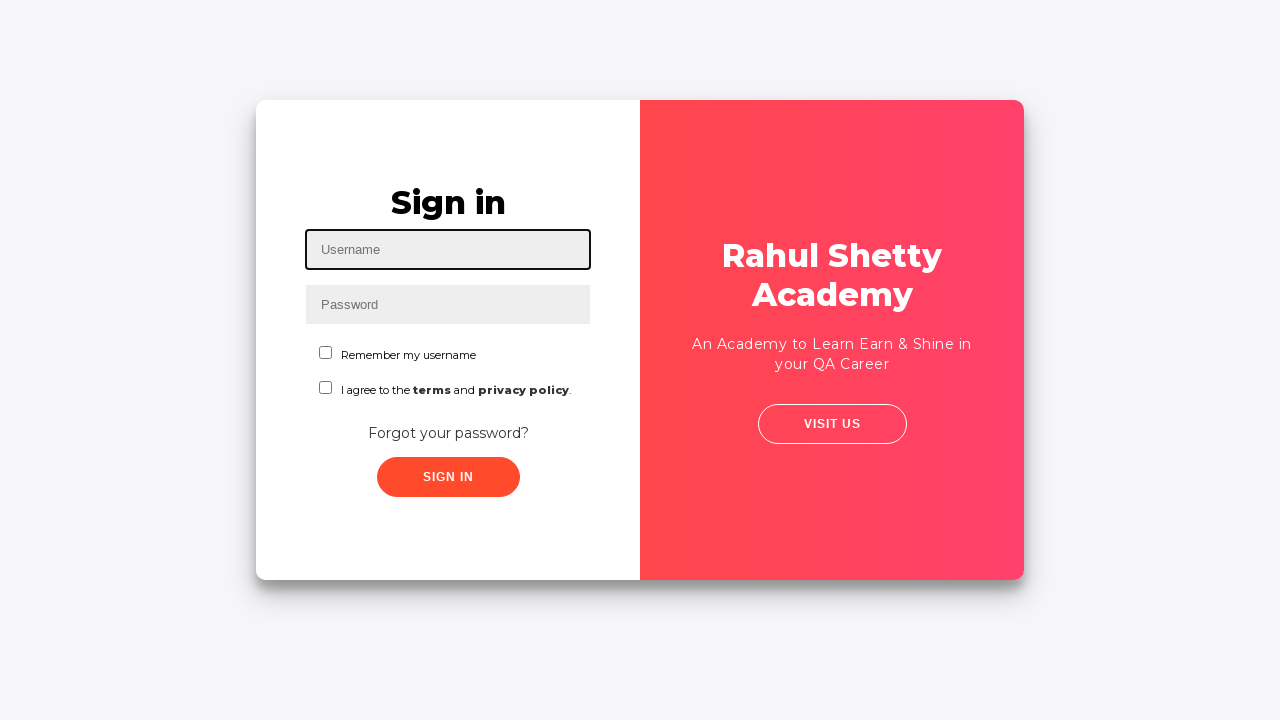

Filled username field with 'Dinesh' using id locator on #inputUsername
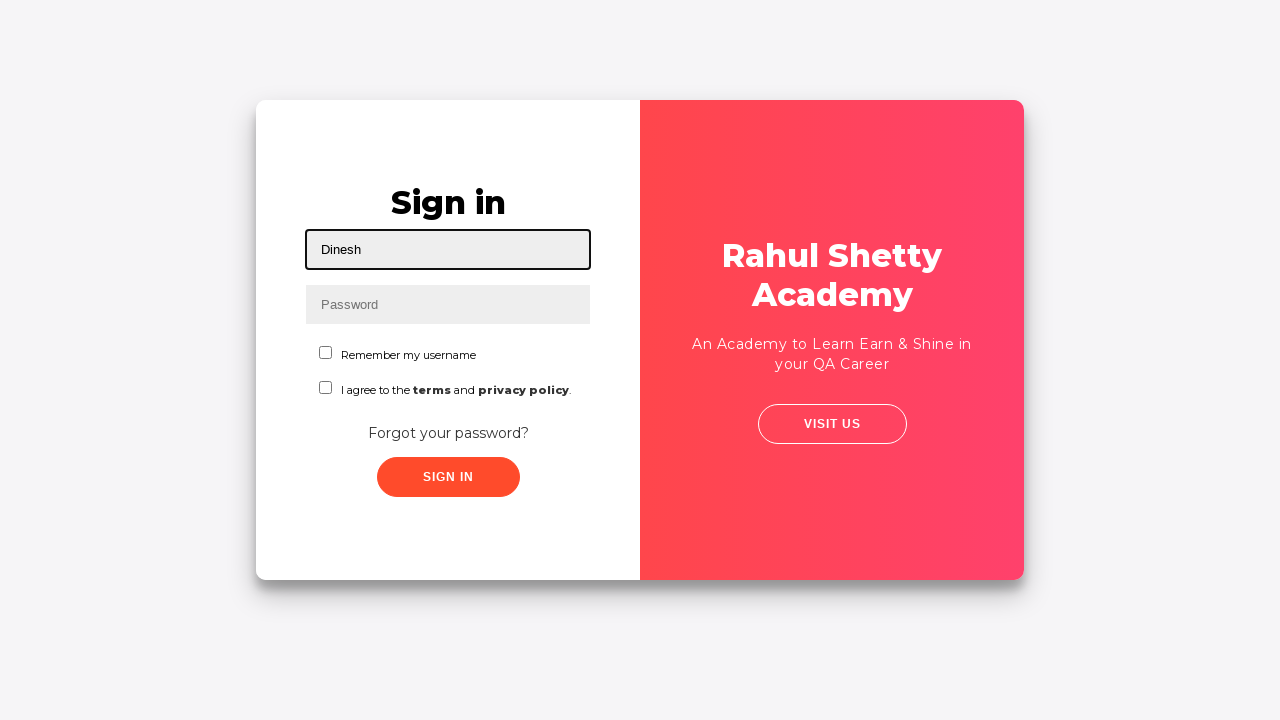

Filled password field with 'Dinesh' using name locator on input[name='inputPassword']
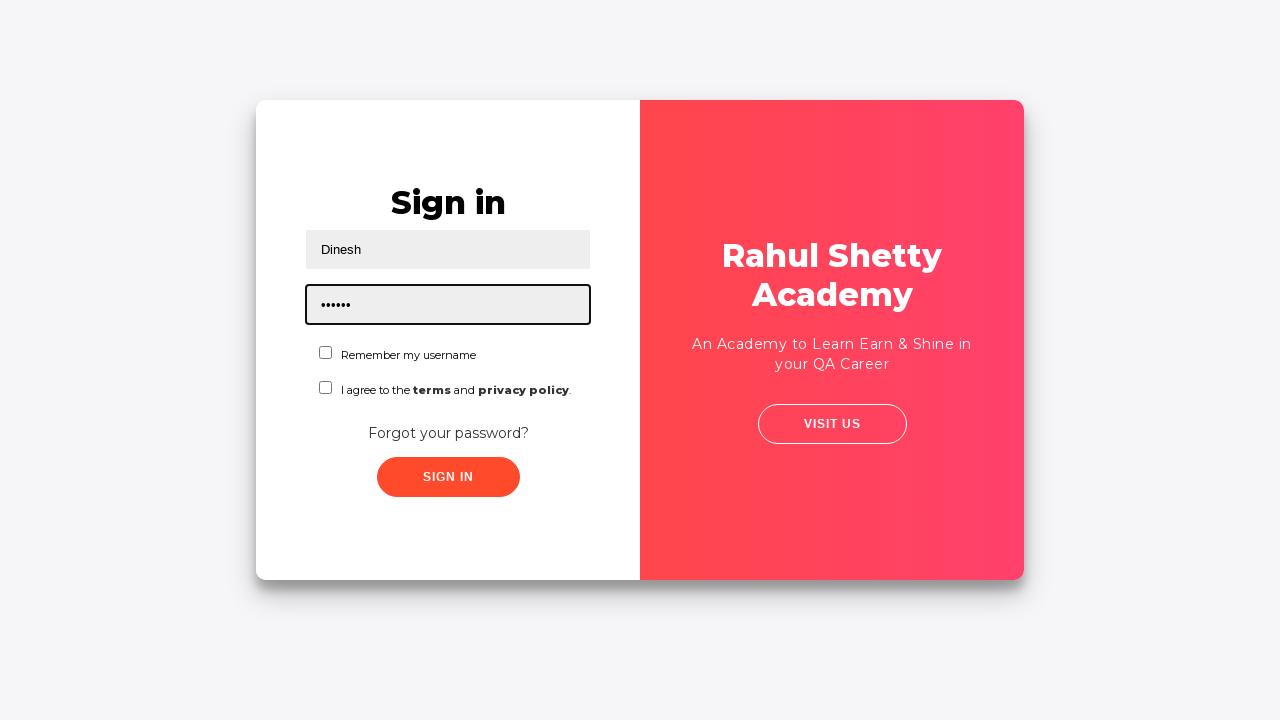

Clicked submit button using class locator at (448, 477) on .submit
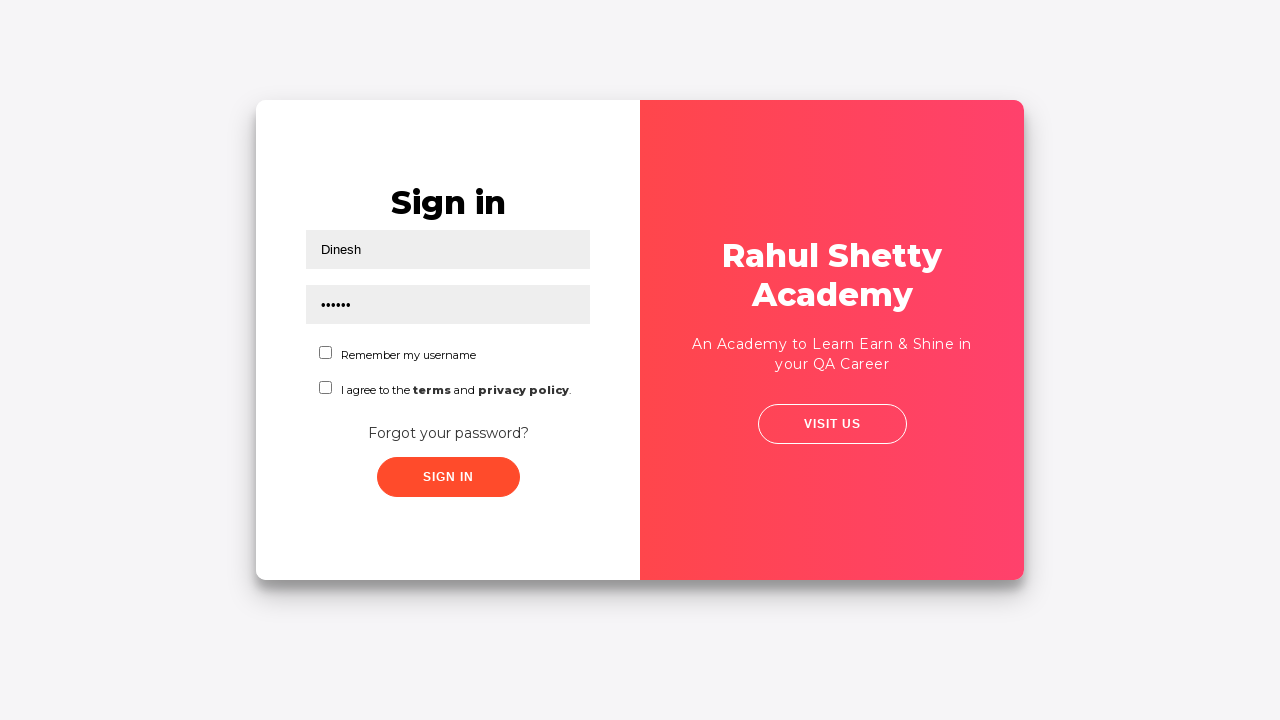

Error message appeared after login attempt
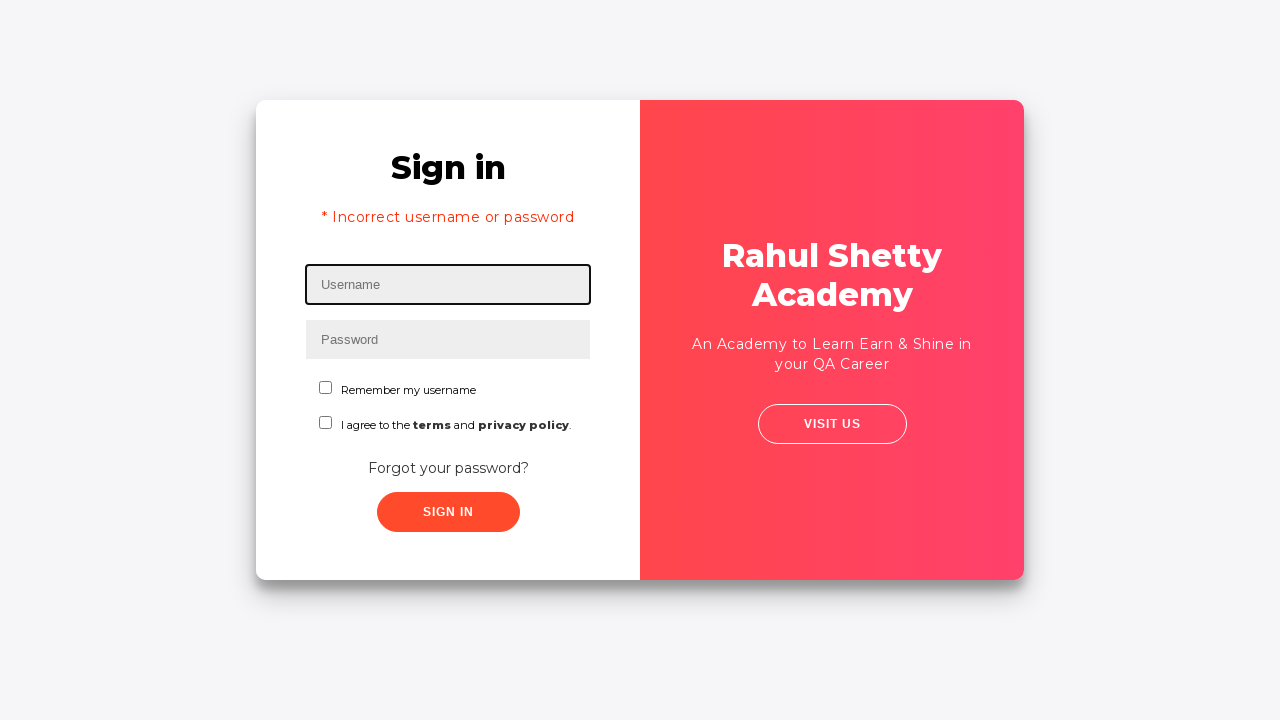

Clicked 'Forgot your password?' link at (448, 468) on text=Forgot your password?
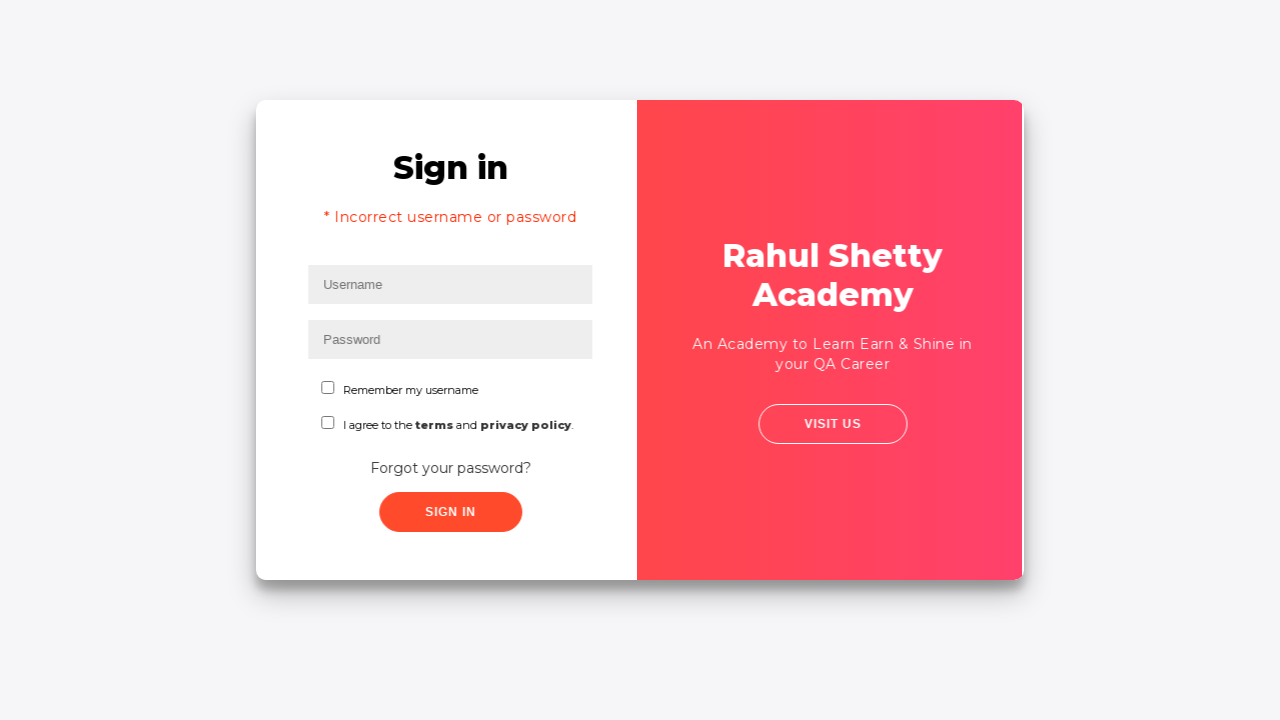

Filled Name field with 'Dinesh' on password reset form on input[placeholder='Name']
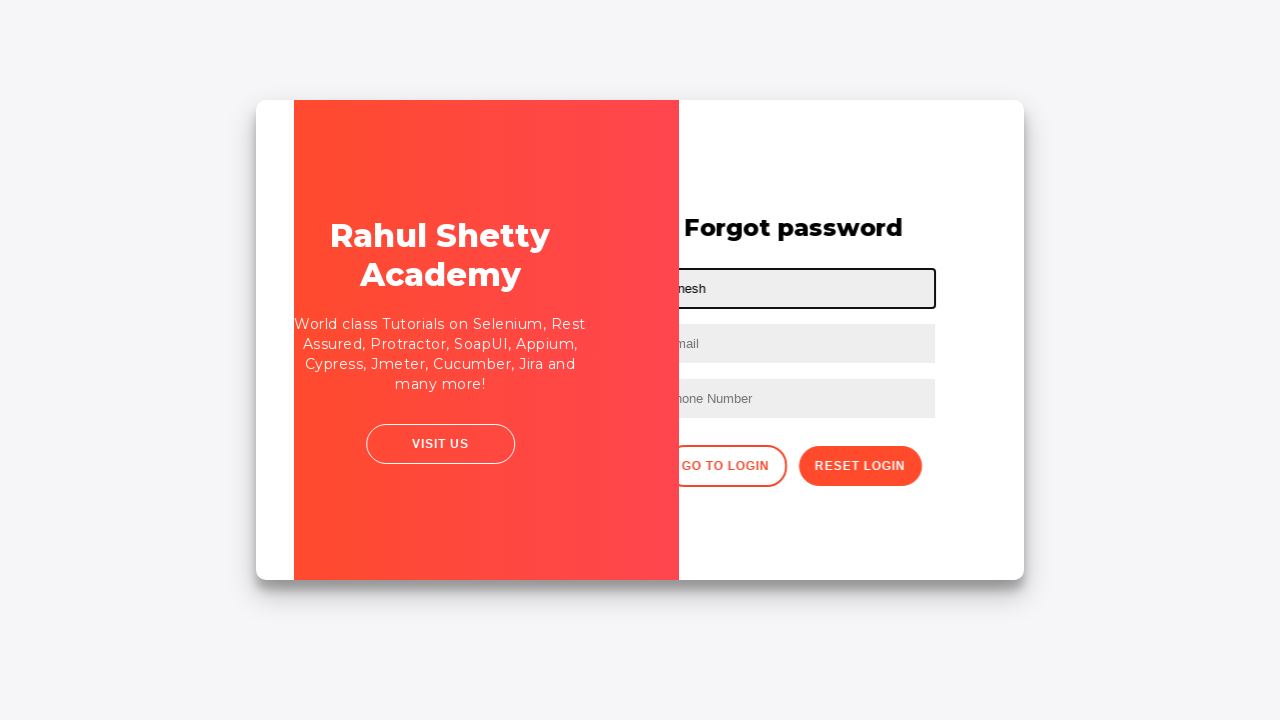

Filled Email field with 'Dinesh@gmail.com' on input[placeholder='Email']
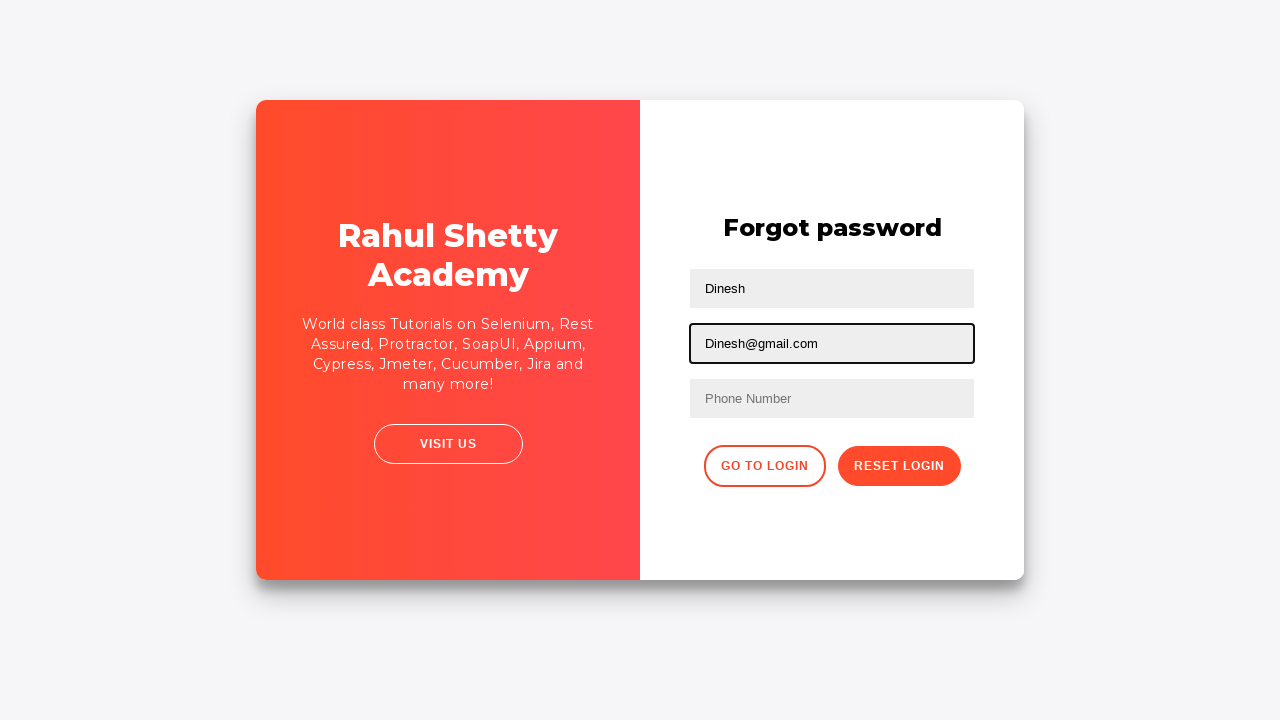

Cleared the Email field on input[placeholder='Email']
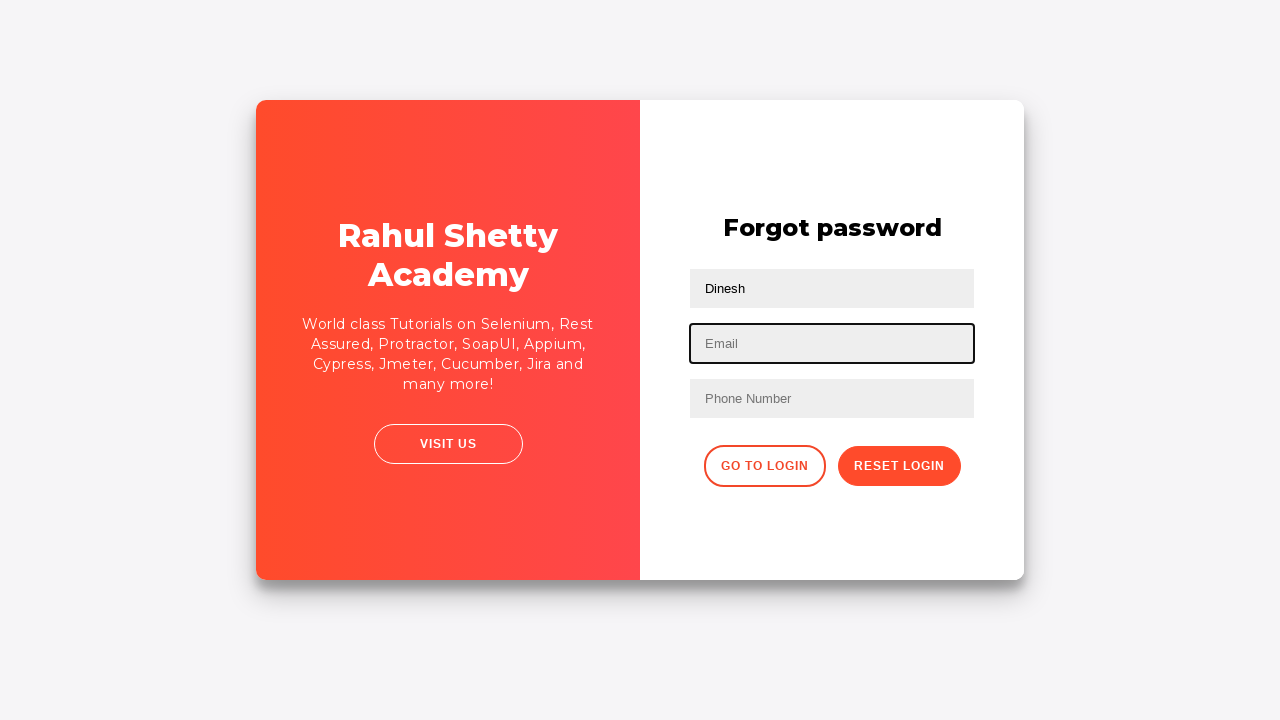

Filled Email field with corrected email 'DineshOP@gmail.com' on input[placeholder='Email']
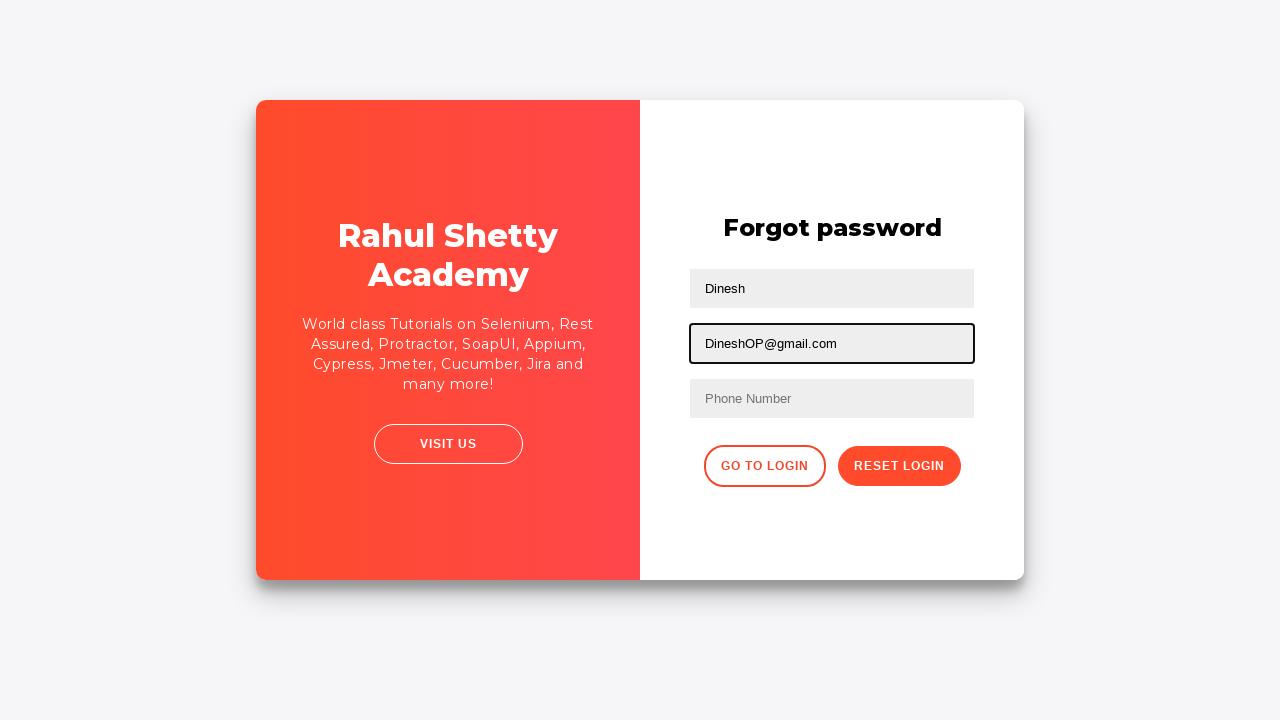

Filled Phone number field with '9145339' on form input:nth-of-type(3)
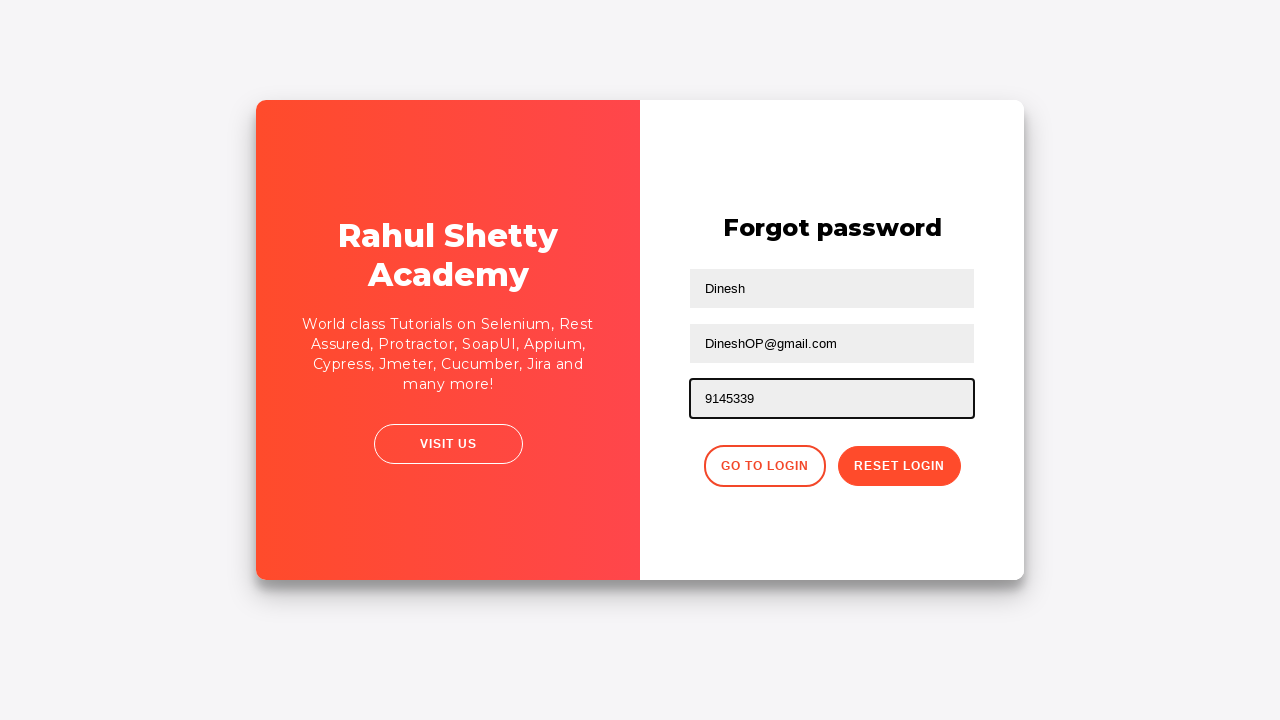

Clicked reset password button to complete password reset at (899, 466) on .reset-pwd-btn
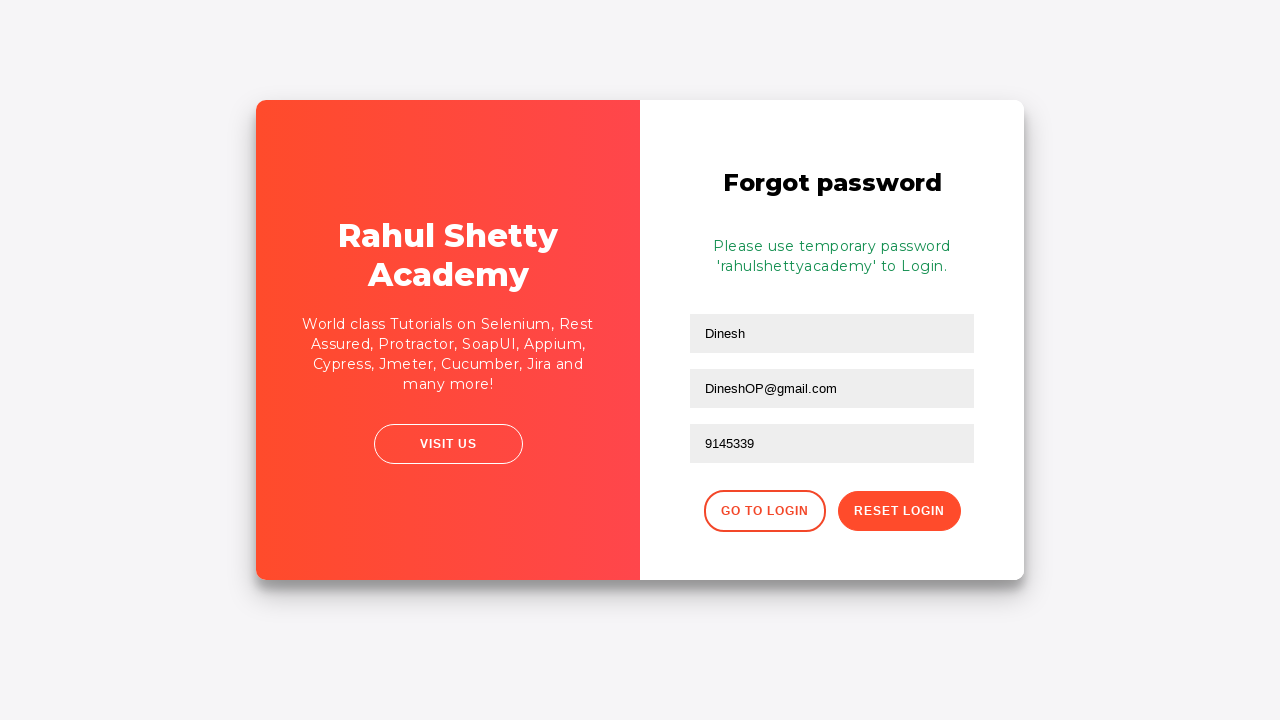

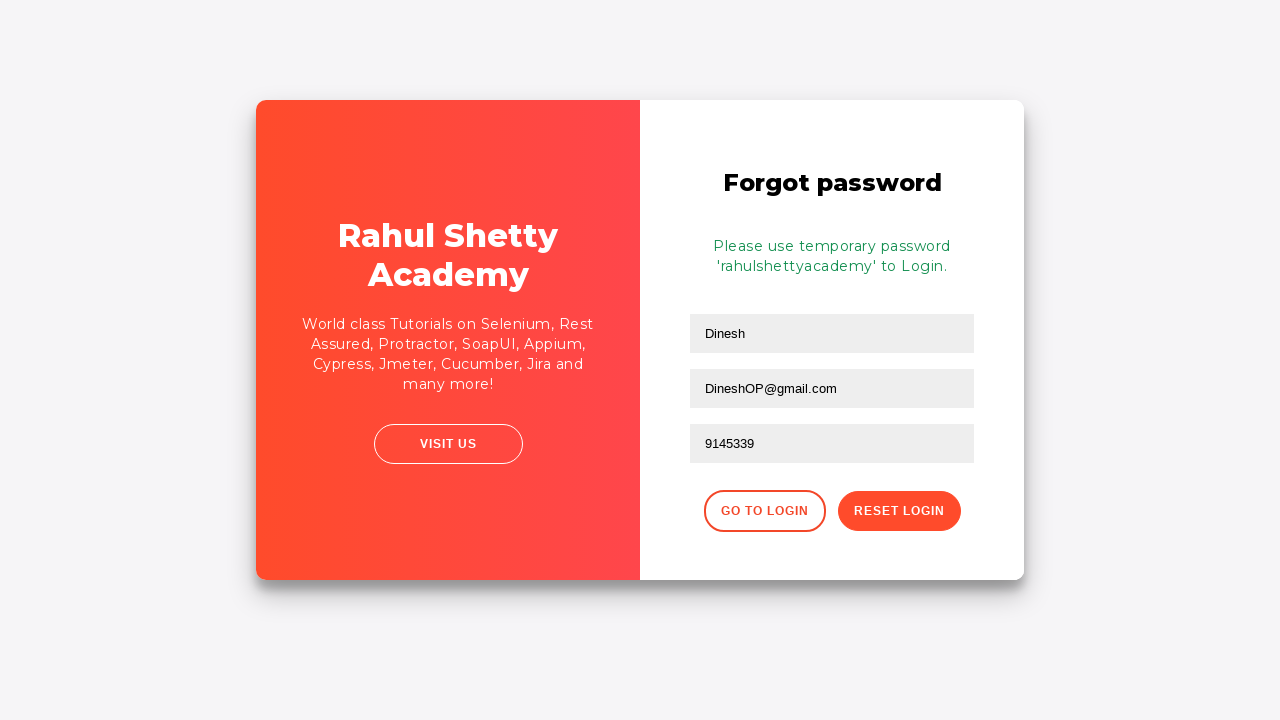